Tests drag and drop by moving an element using pixel offset (200px horizontally) instead of targeting another element

Starting URL: https://the-internet.herokuapp.com/drag_and_drop

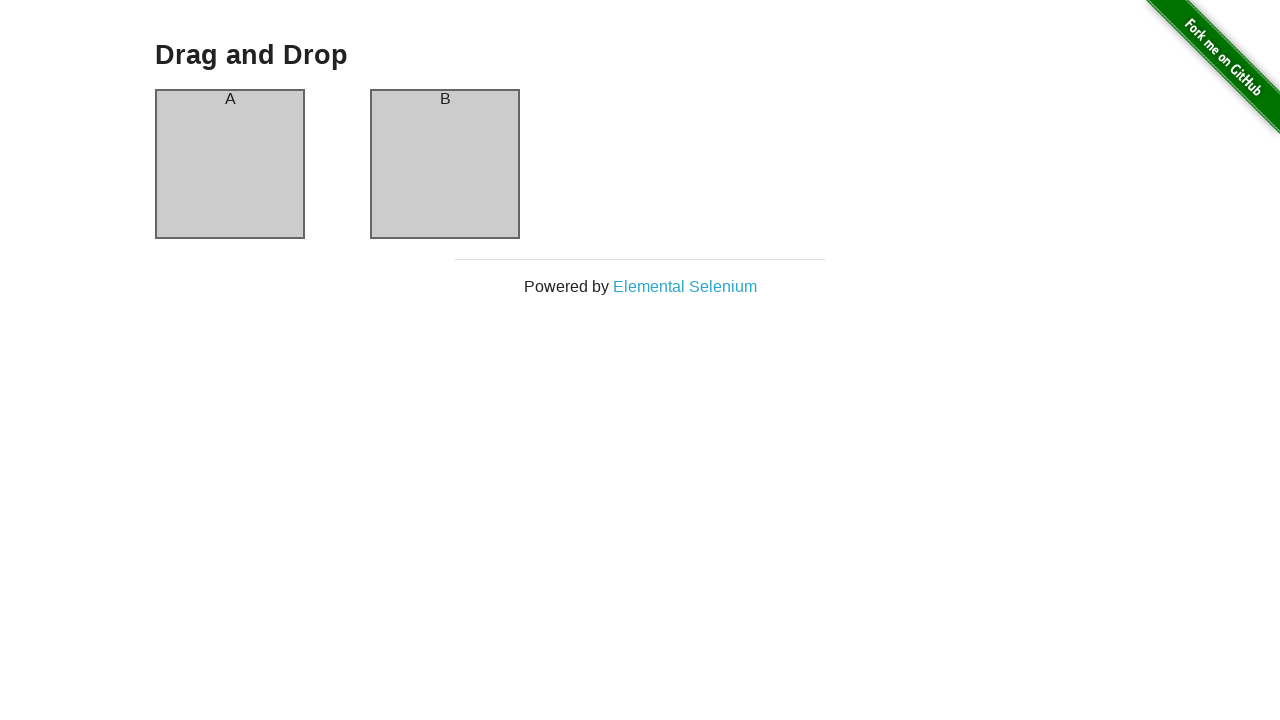

Retrieved bounding box for column A element
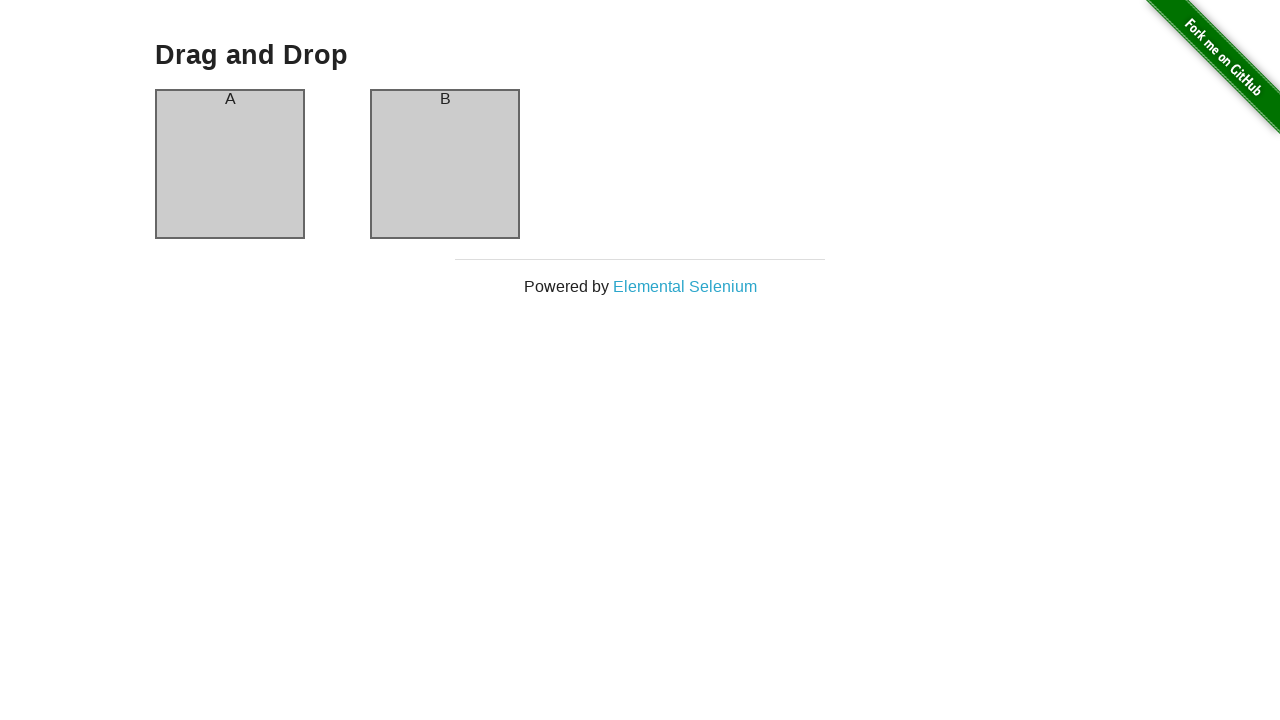

Moved mouse to center of column A at (230, 164)
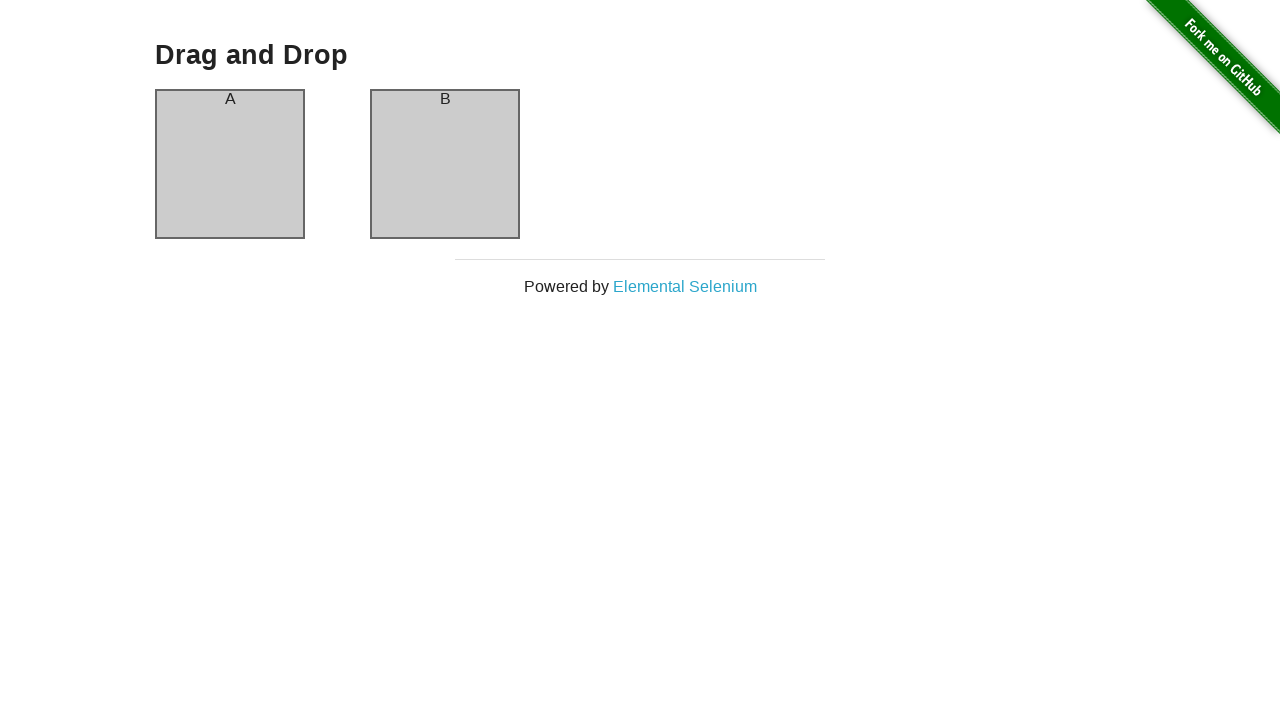

Pressed mouse button down on column A at (230, 164)
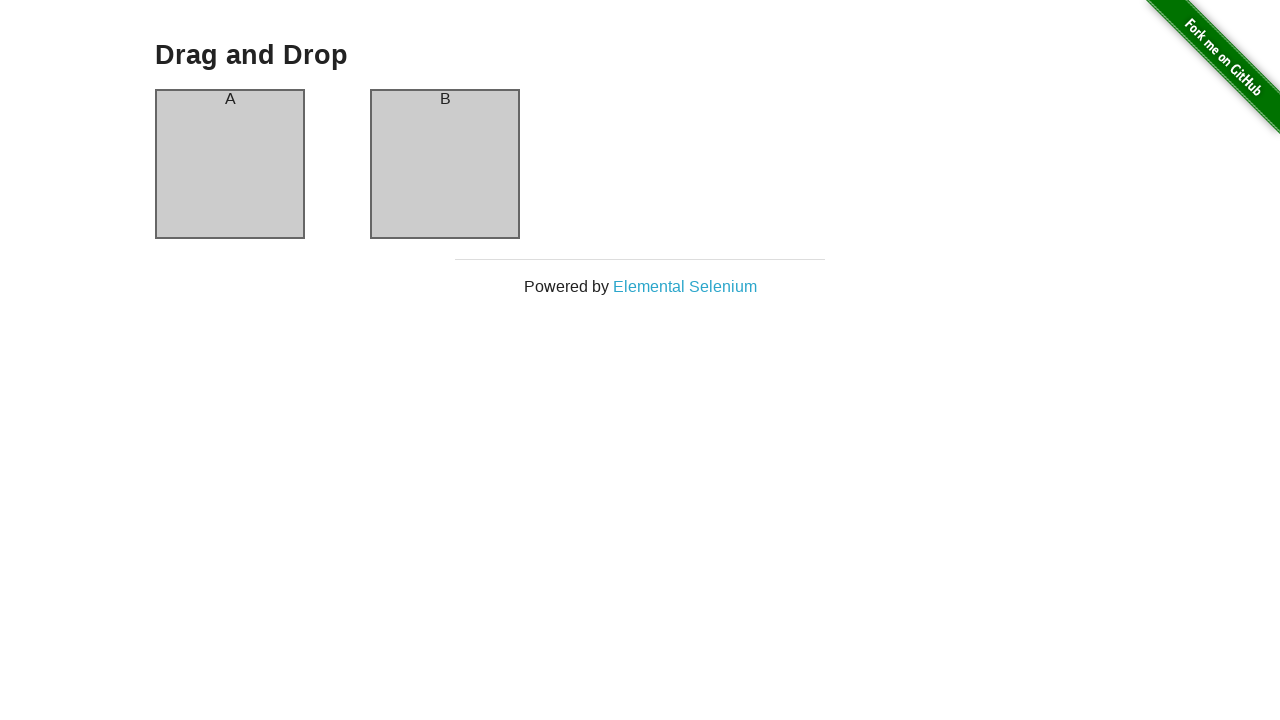

Dragged column A 200 pixels to the right at (430, 164)
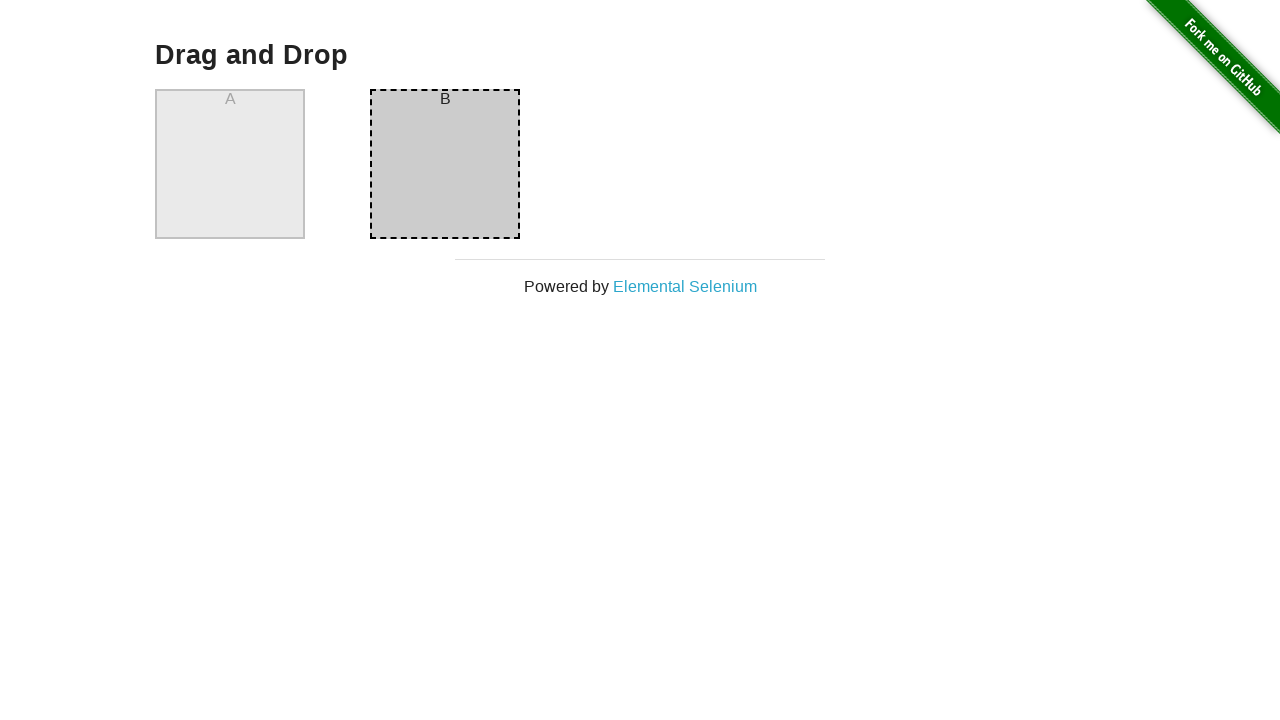

Released mouse button to complete drag and drop at (430, 164)
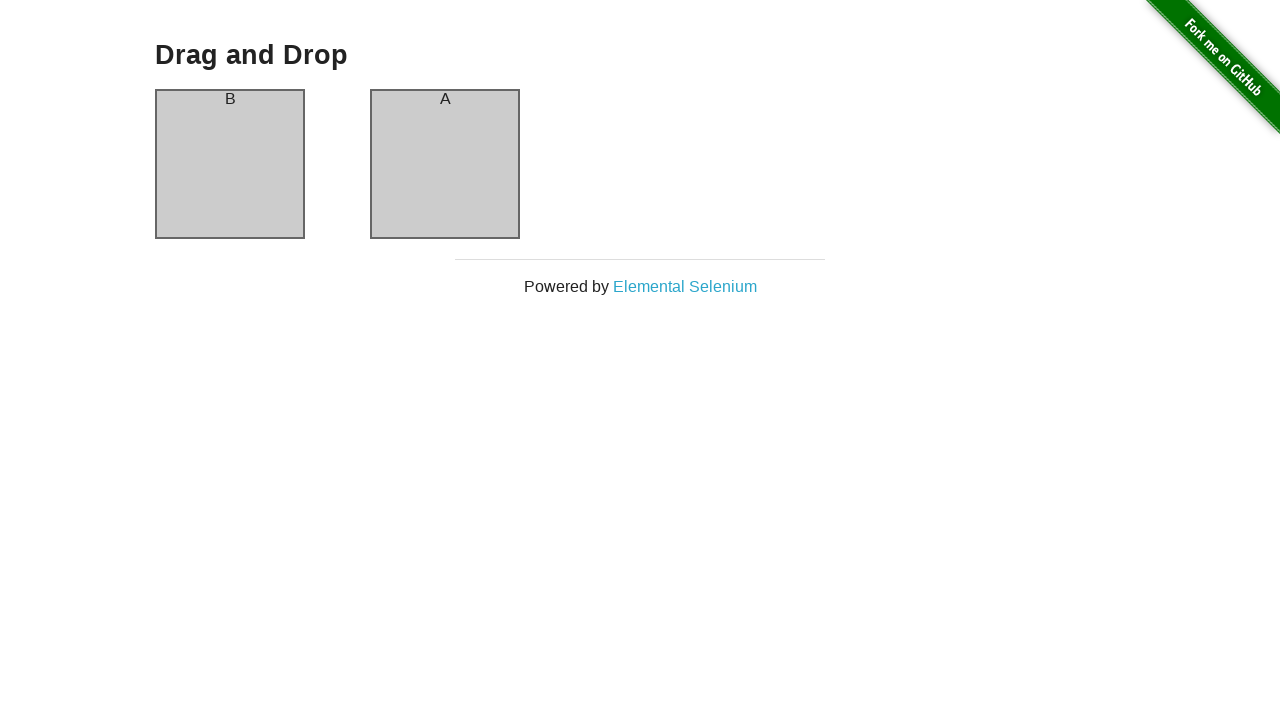

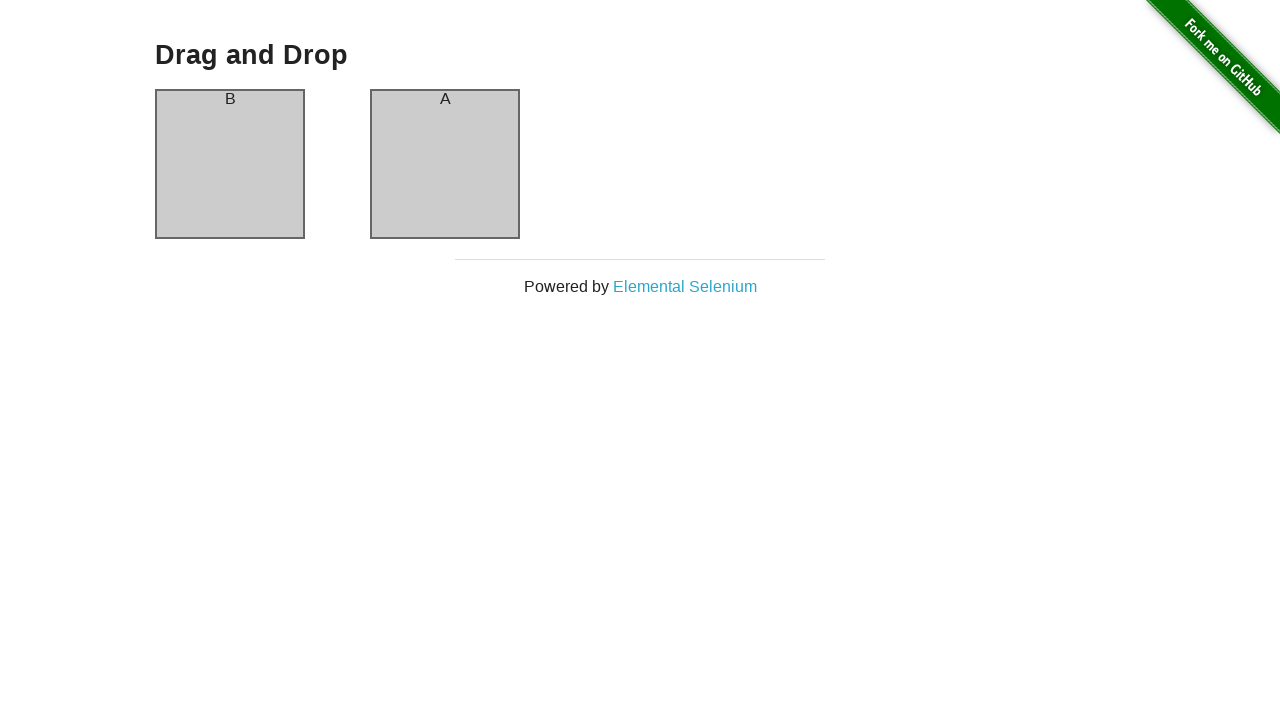